Tests JavaScript alert handling by clicking a button to trigger an alert box, then accepting the alert dialog.

Starting URL: http://demo.automationtesting.in/Alerts.html

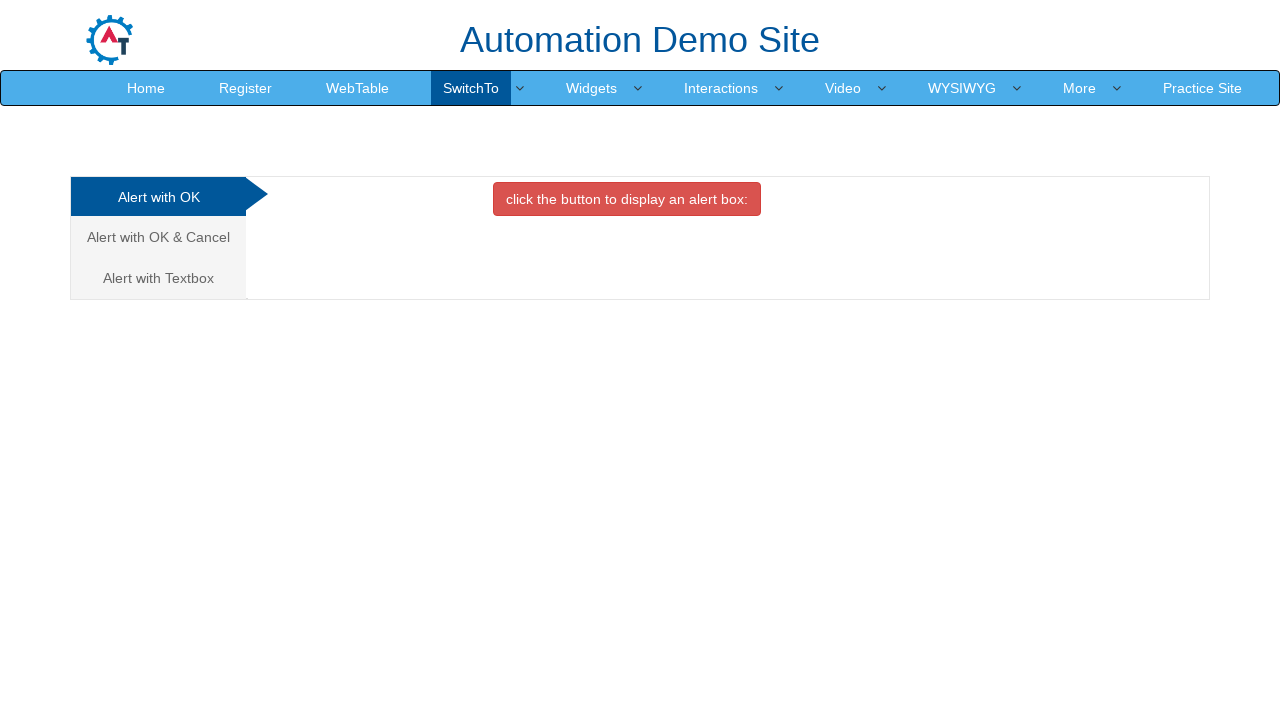

Clicked button to display alert box at (627, 199) on xpath=//button[contains(text(),'click the button to display an  alert box:')]
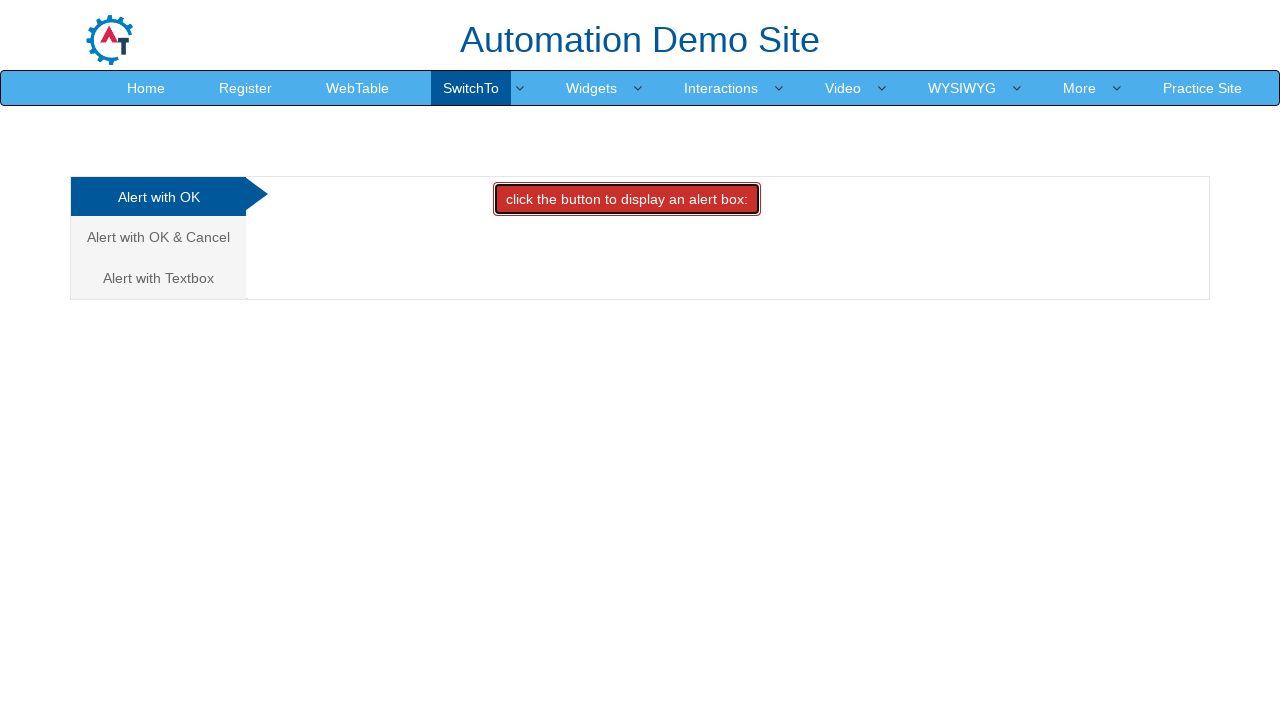

Set up dialog handler to accept alerts
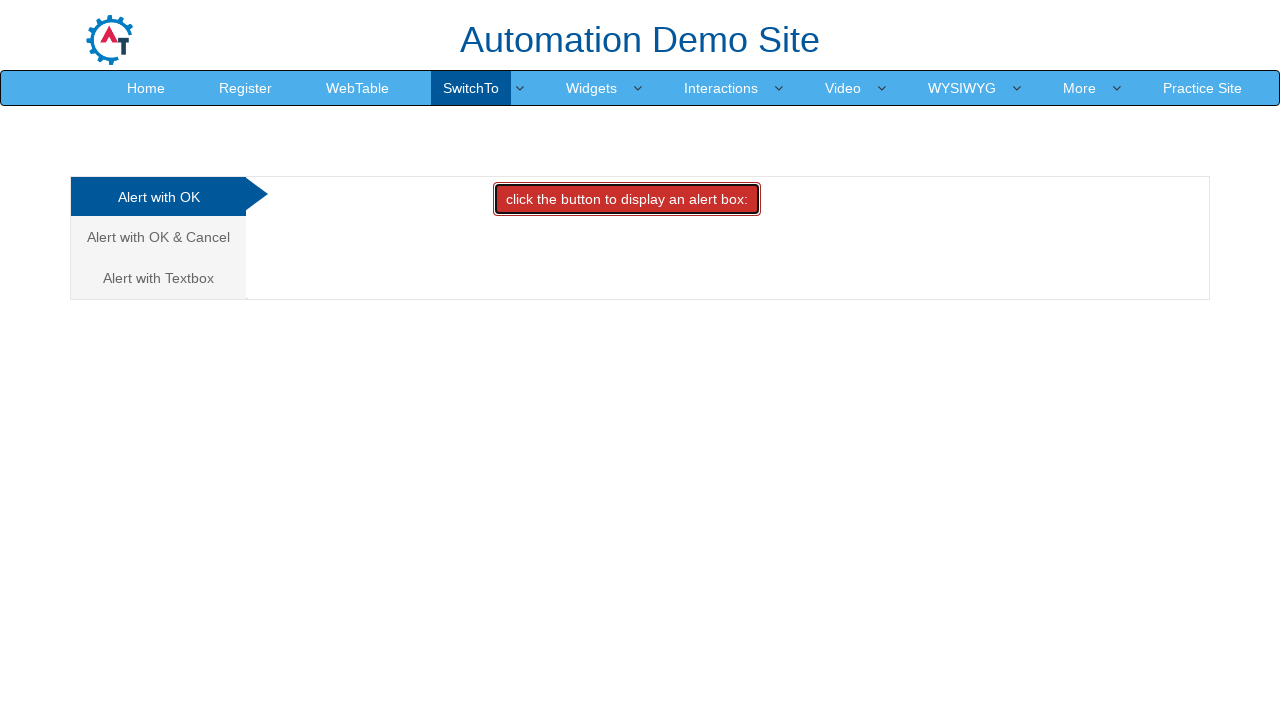

Clicked button to trigger alert dialog at (627, 199) on xpath=//button[contains(text(),'click the button to display an  alert box:')]
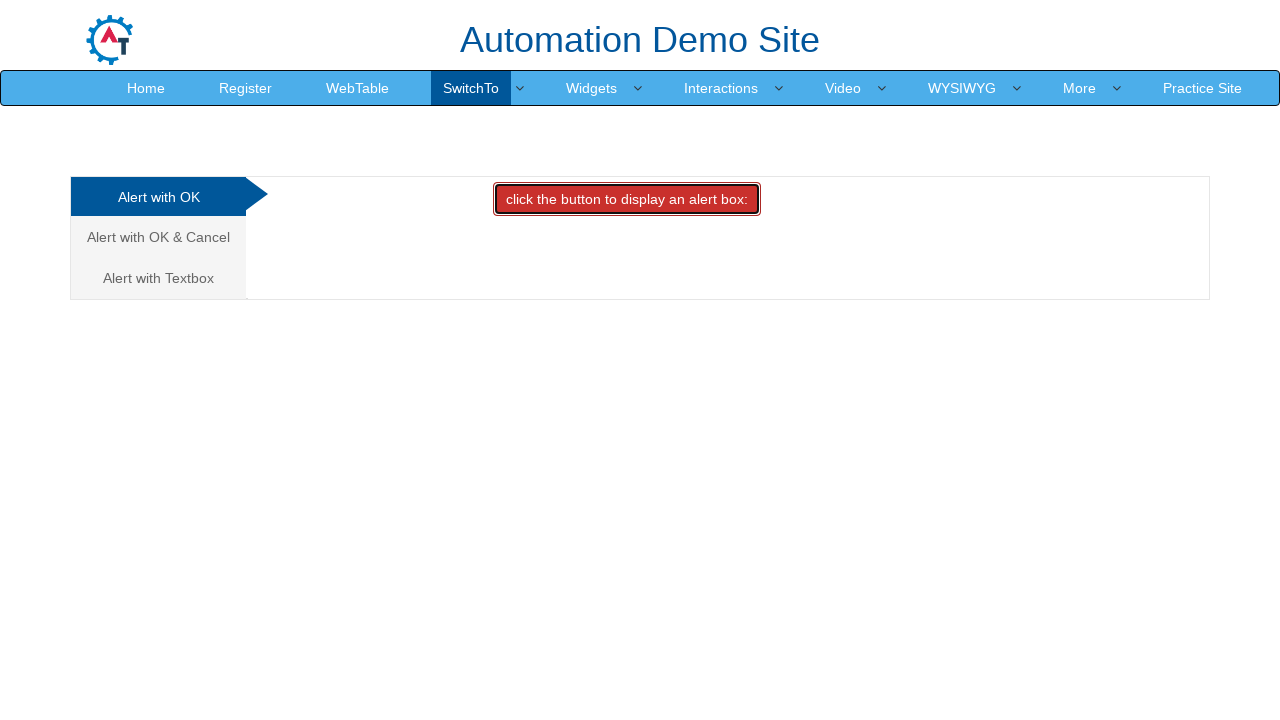

Waited for alert dialog to be processed
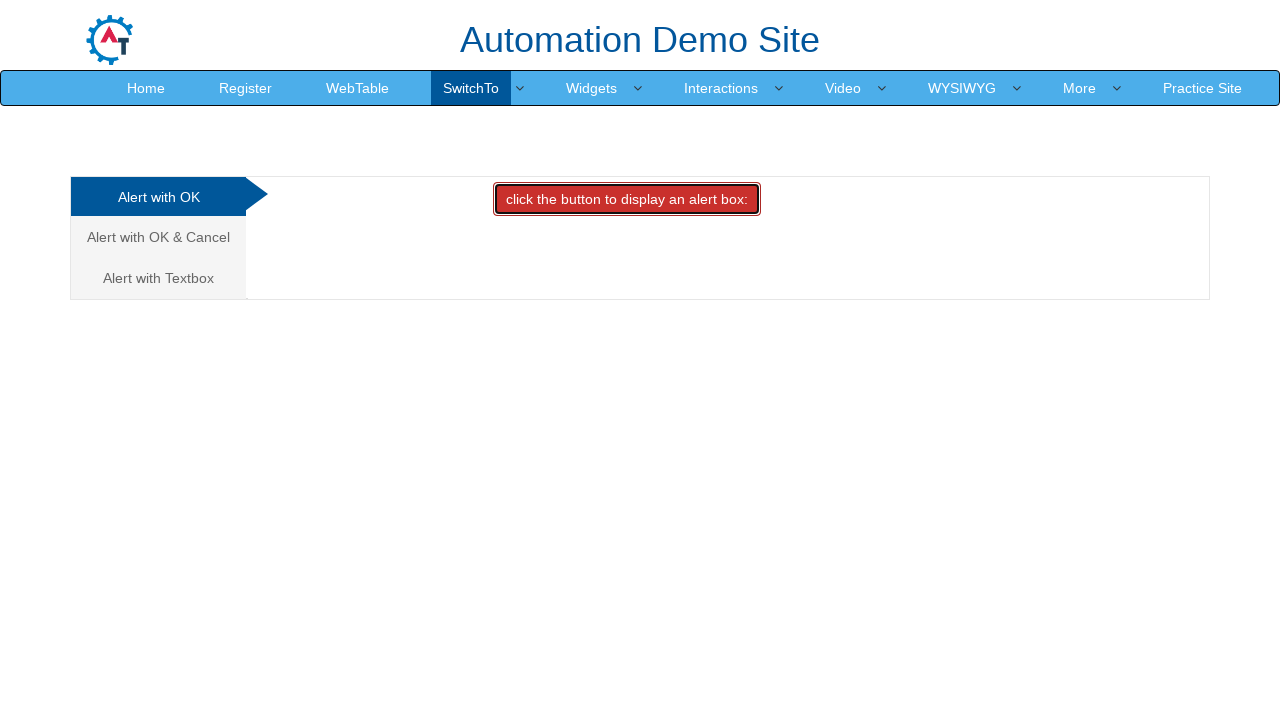

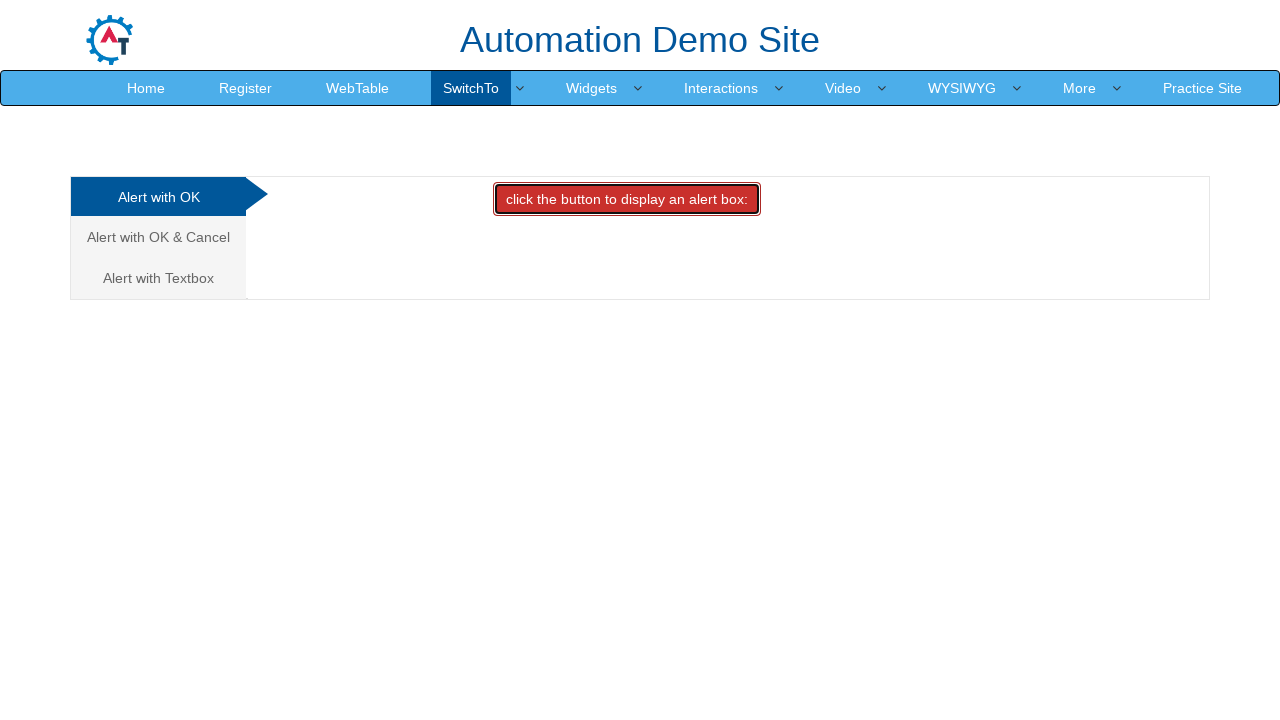